Tests window handling by opening a new window, switching between parent and child windows, and verifying content in each window

Starting URL: https://the-internet.herokuapp.com/windows

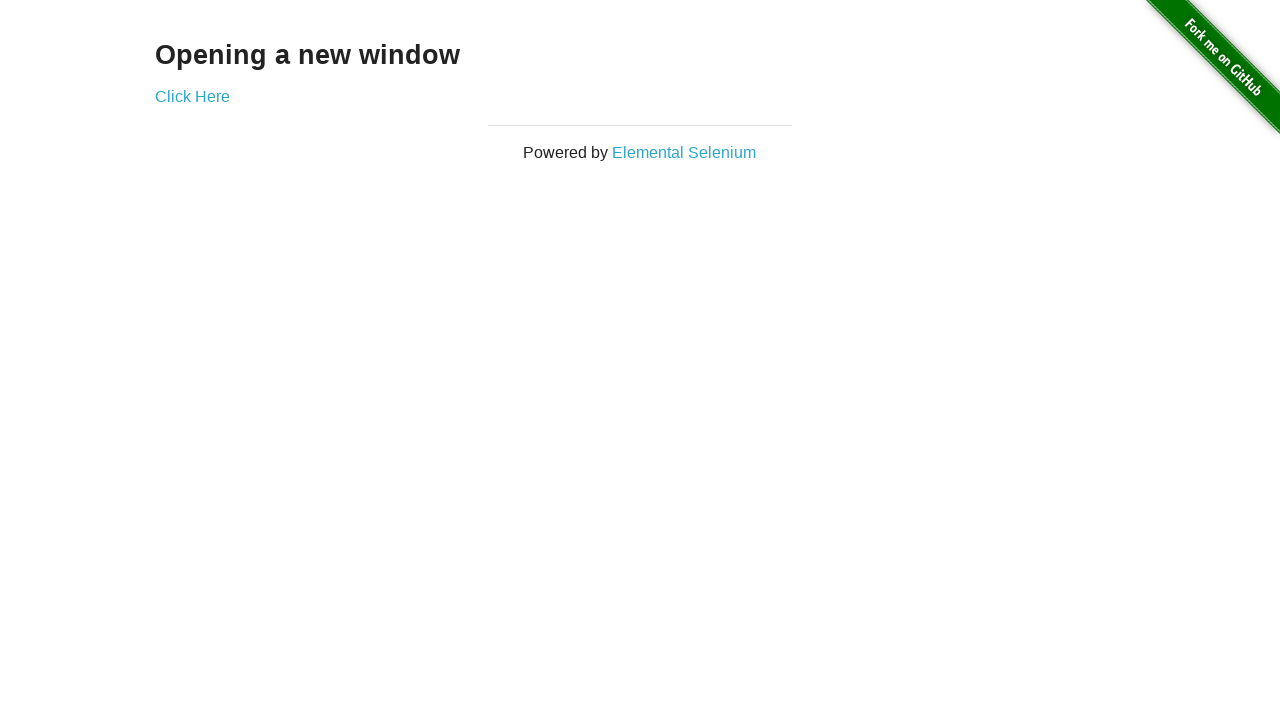

Clicked link to open new window at (192, 96) on a[href='/windows/new']
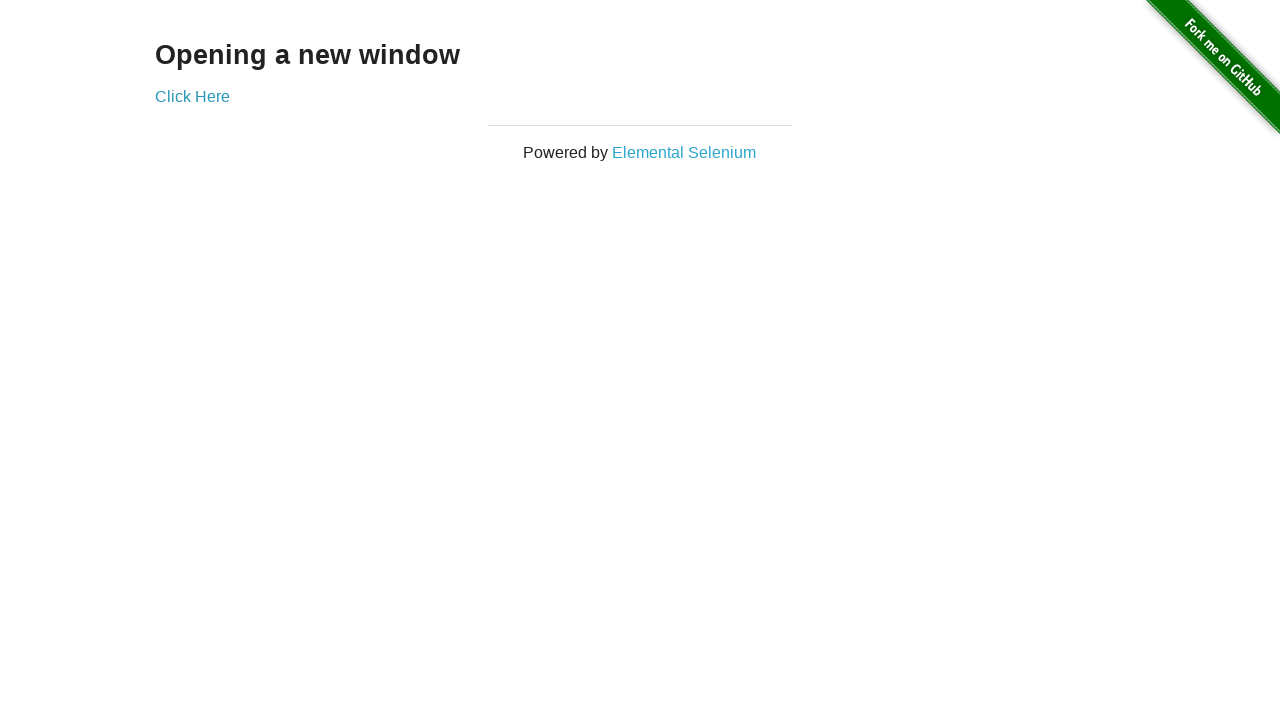

Waited for h3 element to load in new window
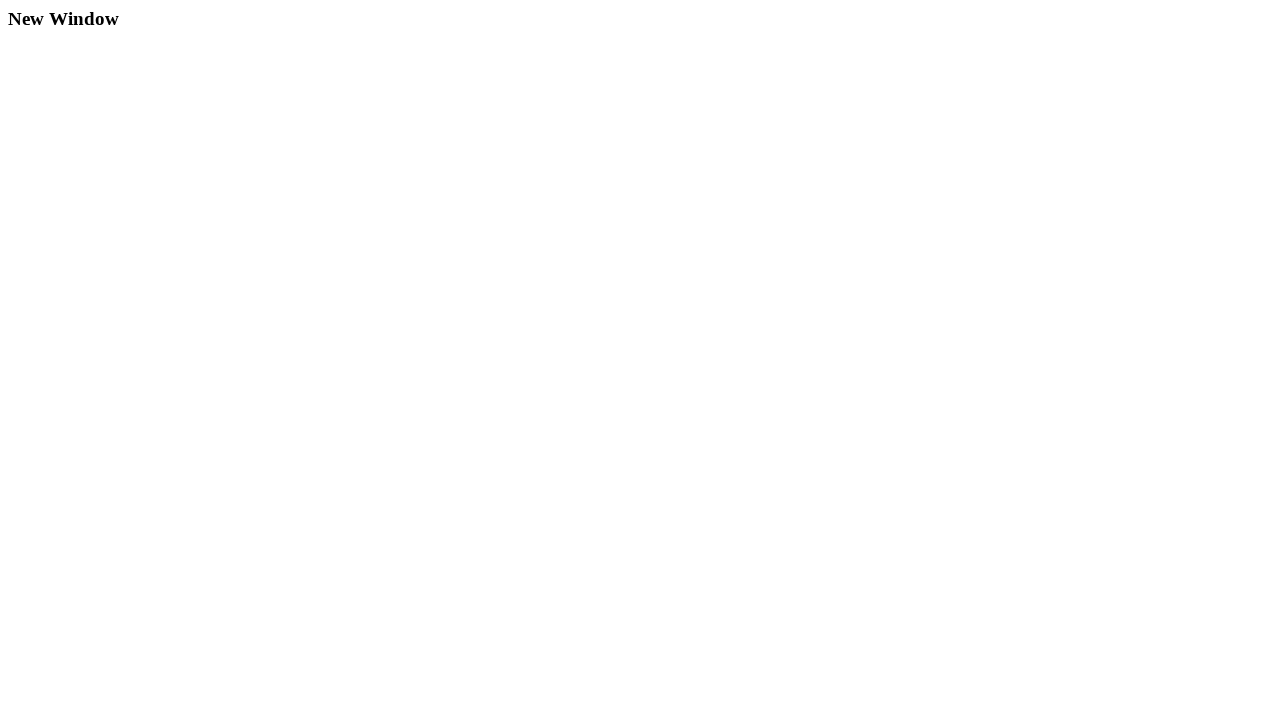

Retrieved child window heading text: 'New Window'
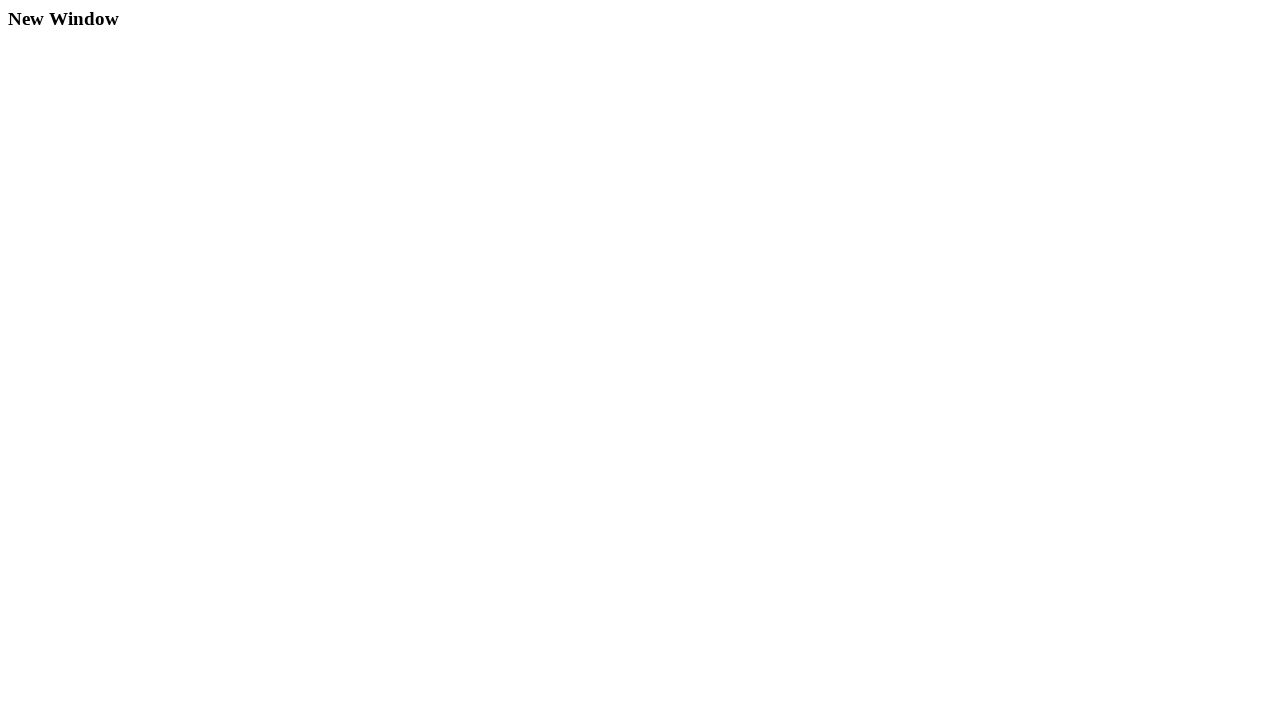

Retrieved parent window heading text: 'Opening a new window'
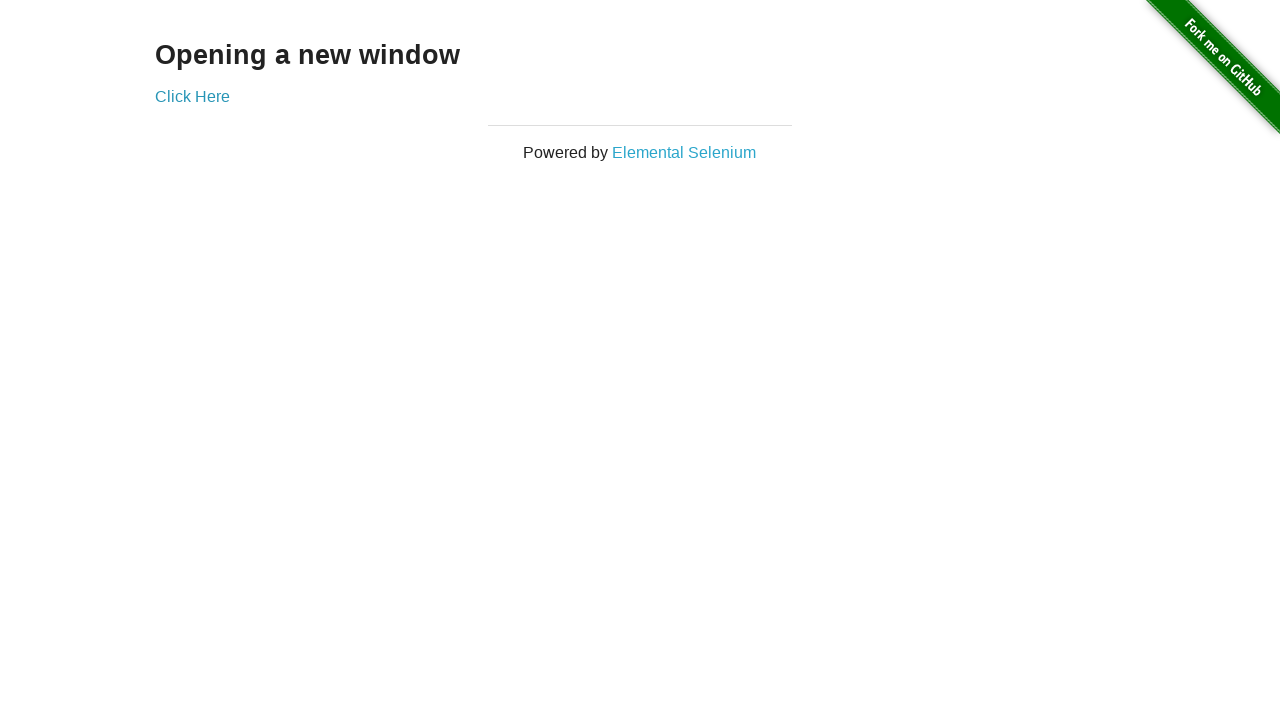

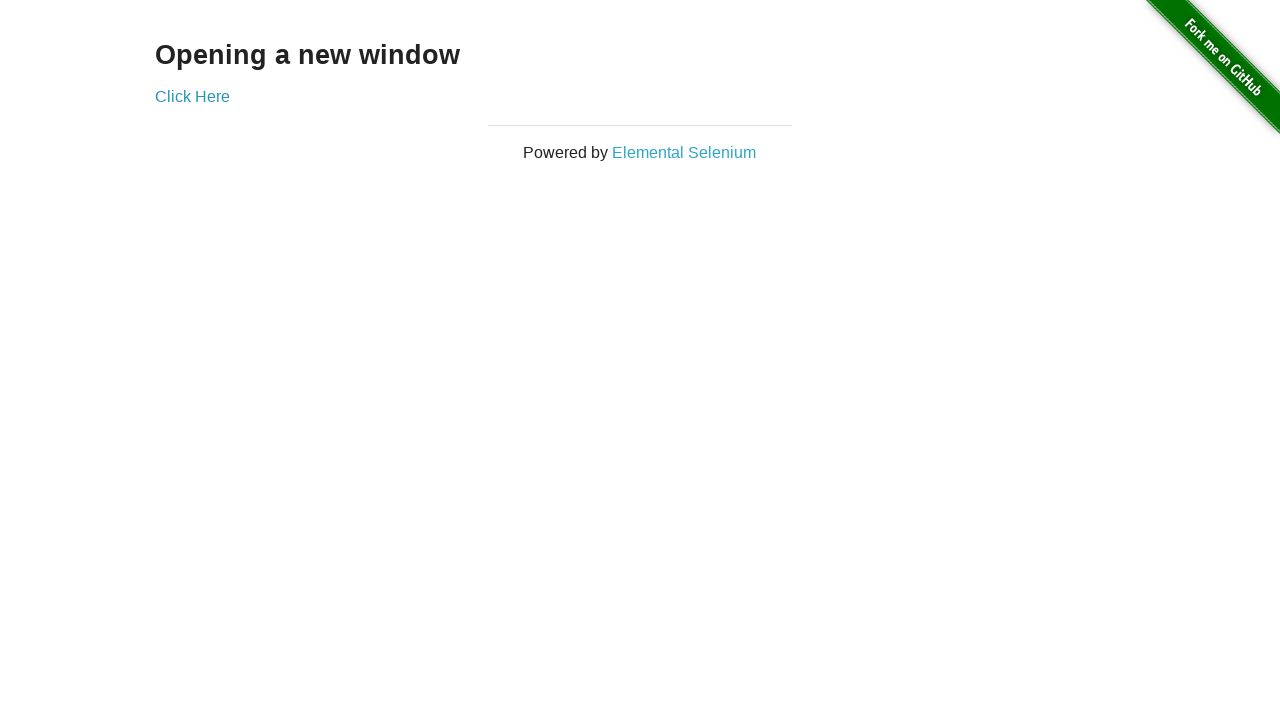